Navigates to Yahoo Japan homepage and verifies the page loads successfully

Starting URL: https://www.yahoo.co.jp/

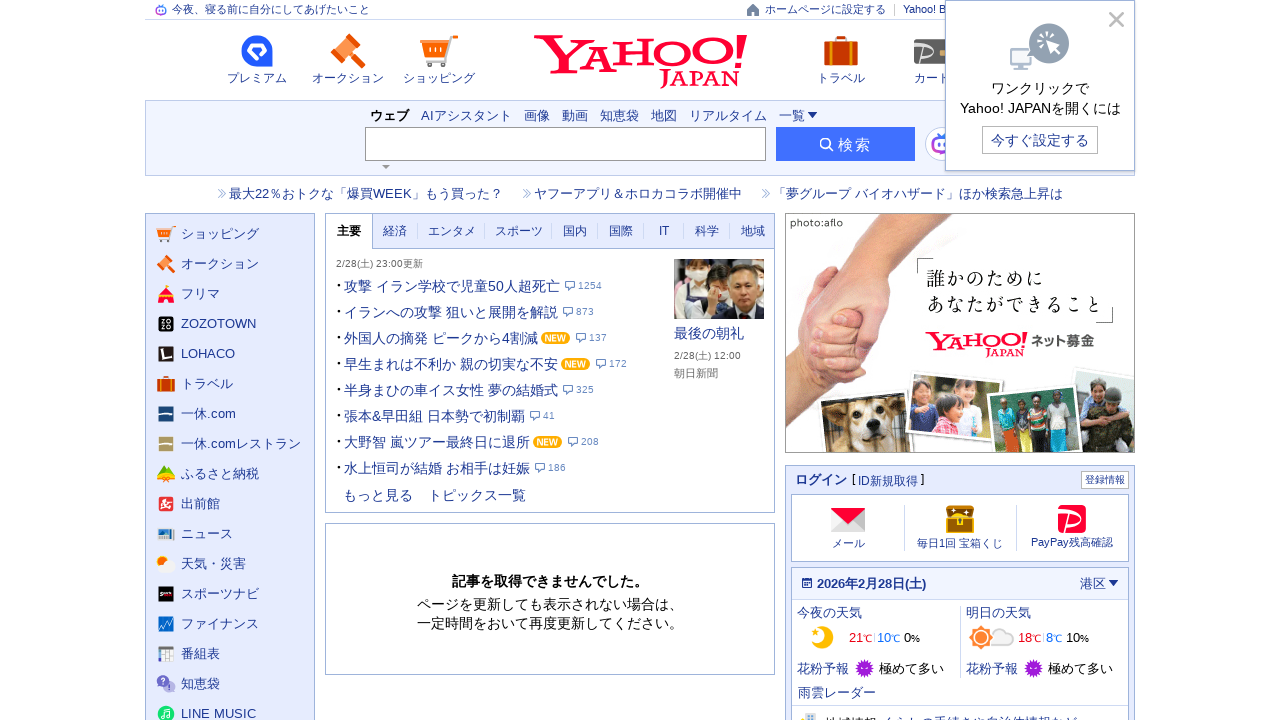

Navigated to Yahoo Japan homepage
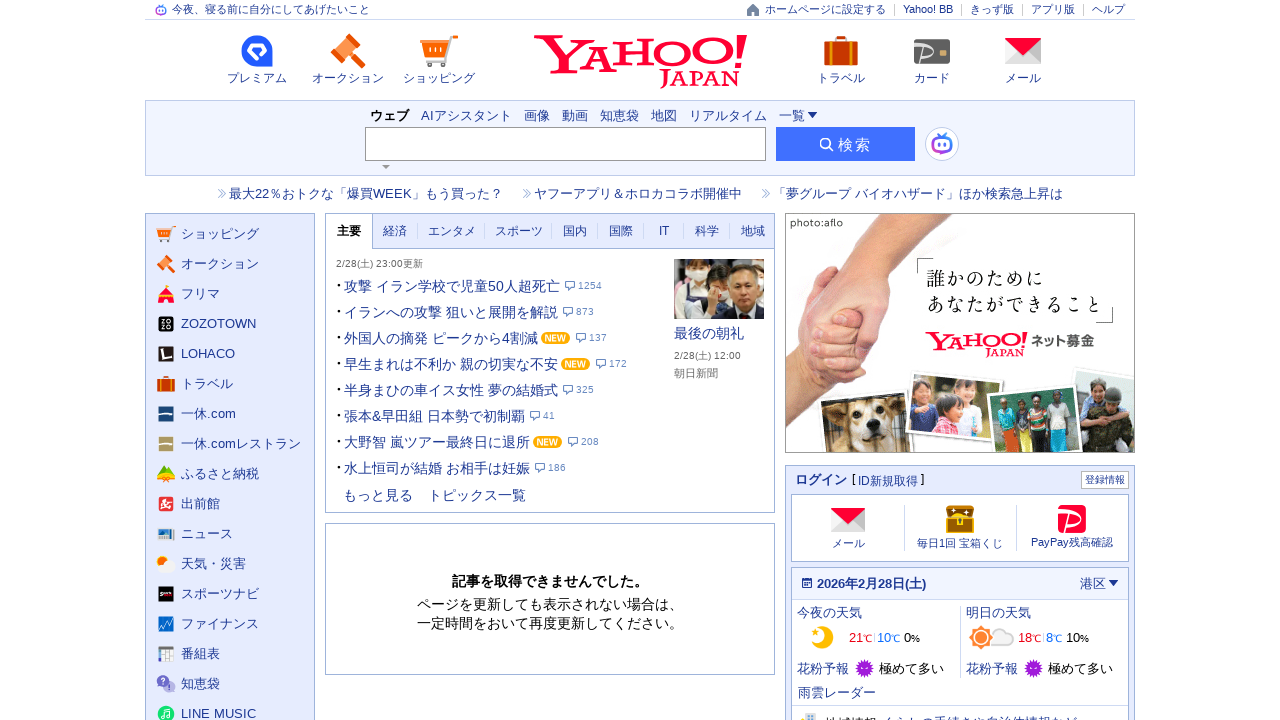

Page reached DOM content loaded state
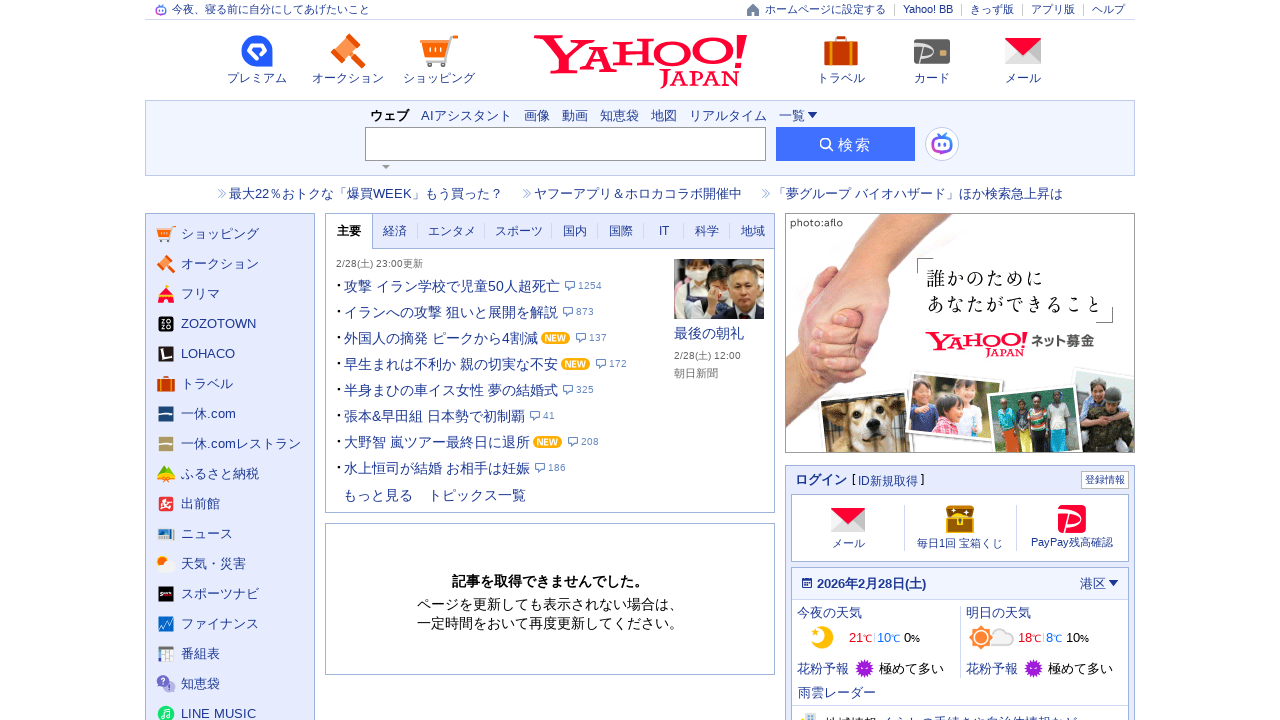

Body element is present - Yahoo Japan homepage loaded successfully
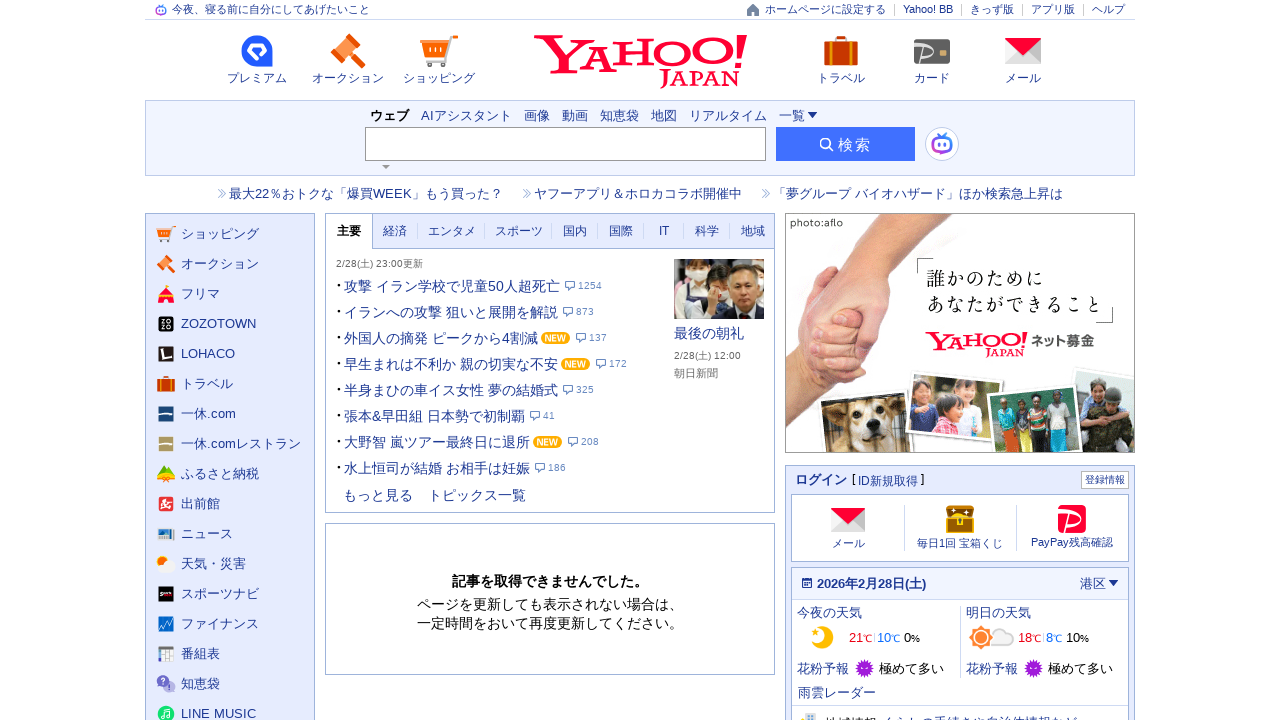

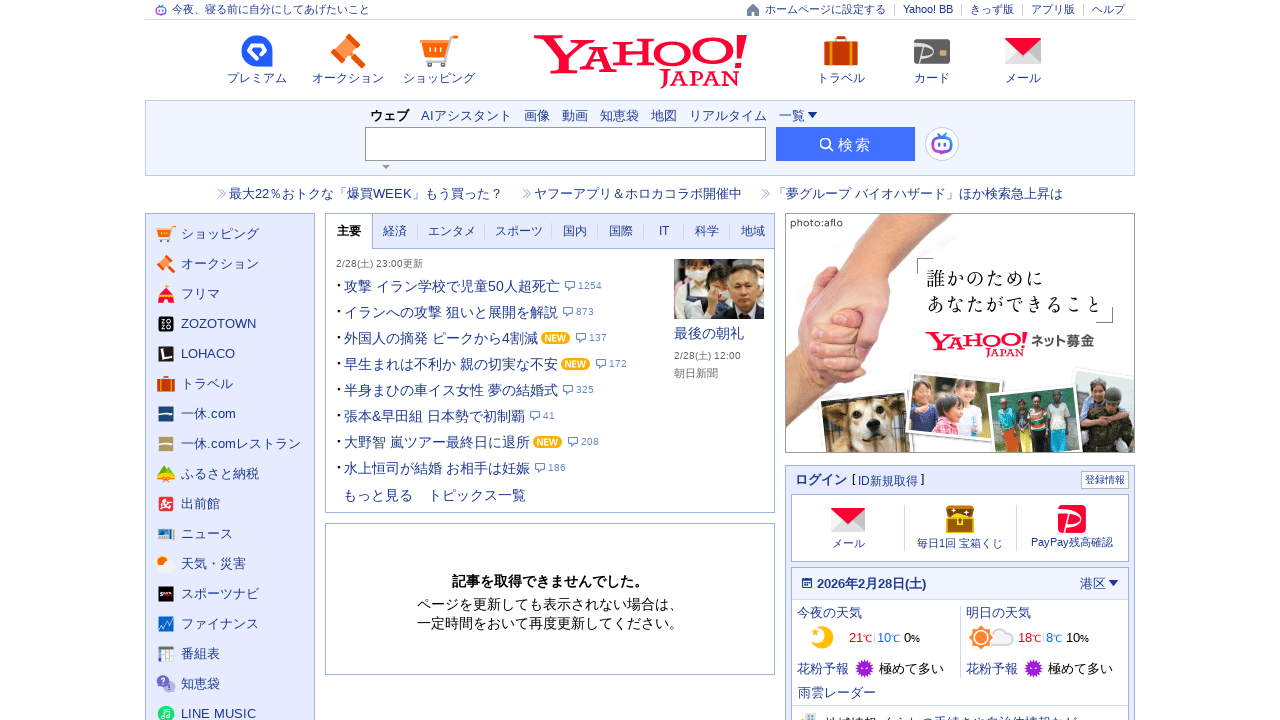